Tests an e-commerce grocery shopping flow by adding specific items (Cucumber, Brocolli, Beetroot) to cart, proceeding to checkout, and applying a promo code

Starting URL: https://rahulshettyacademy.com/seleniumPractise/

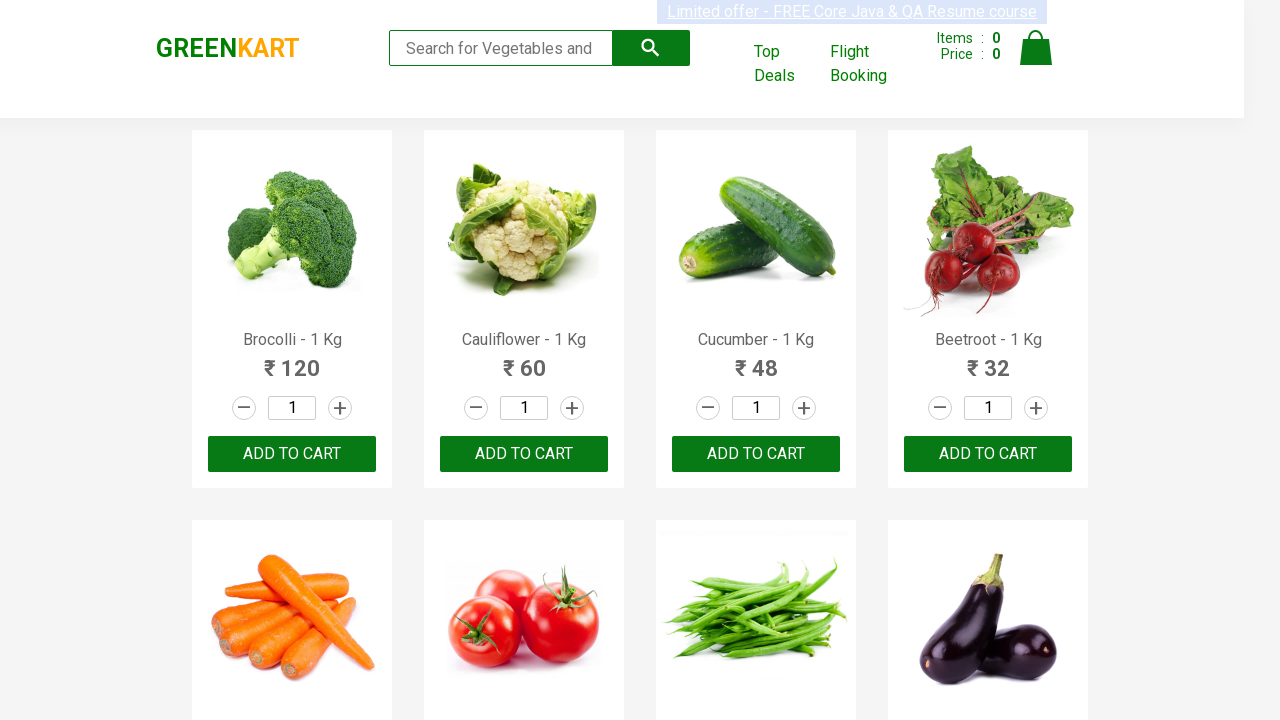

Waited for products to load on the page
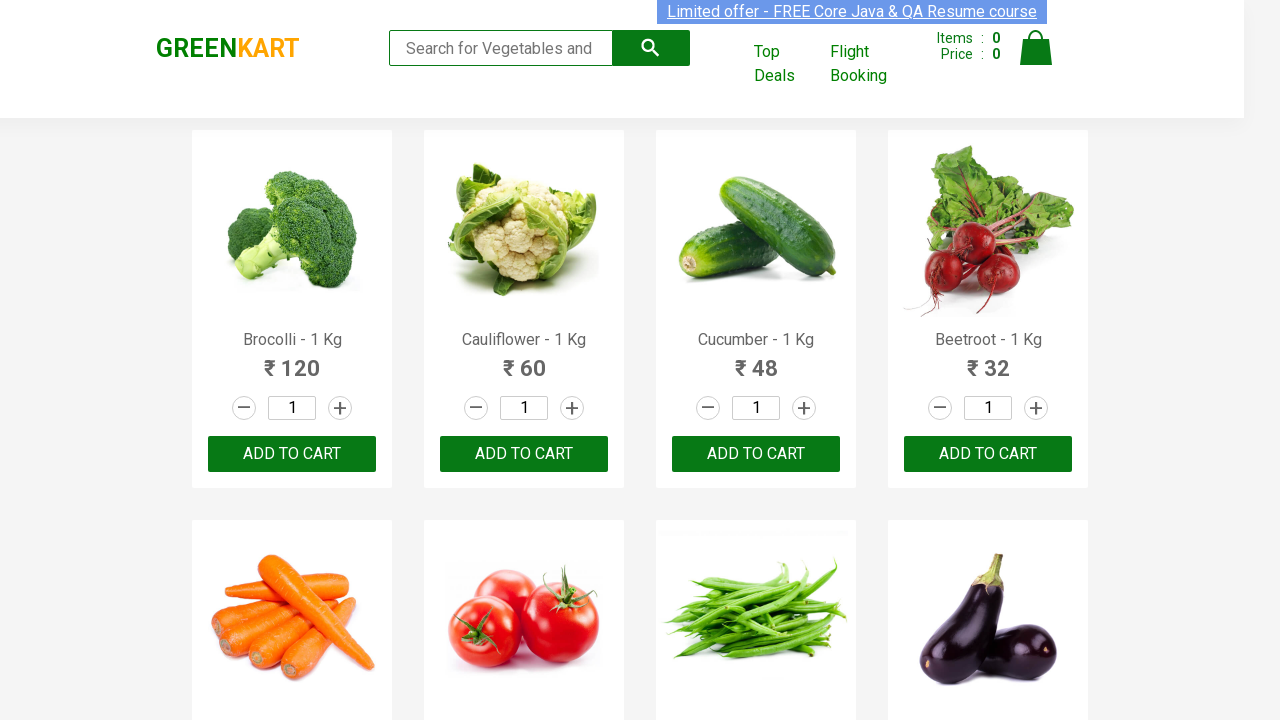

Retrieved all product name elements
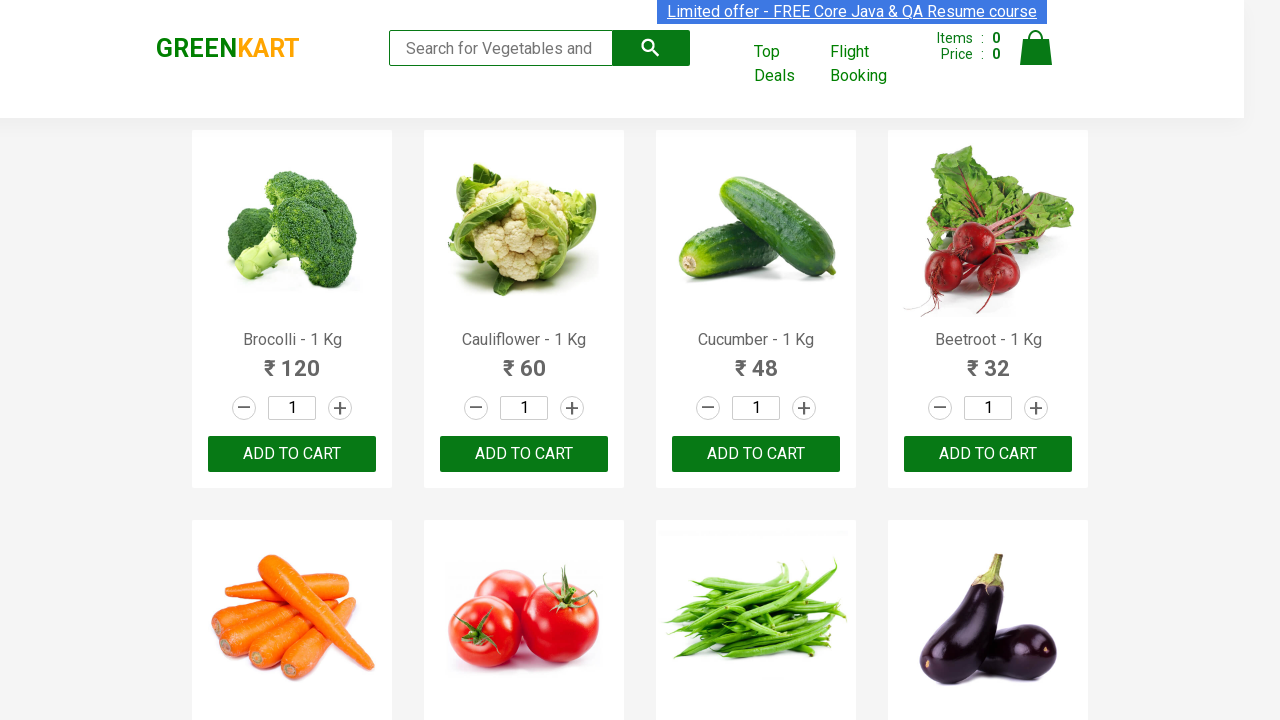

Retrieved all add to cart buttons
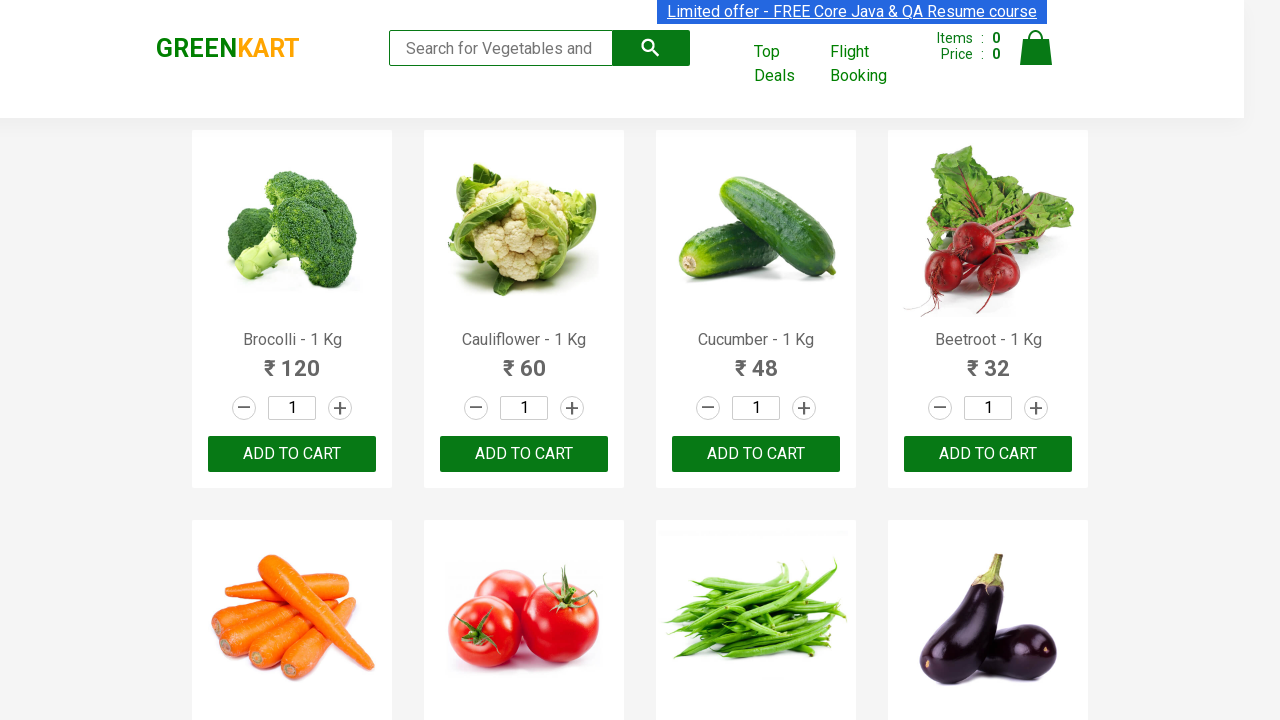

Added 'Brocolli' to cart
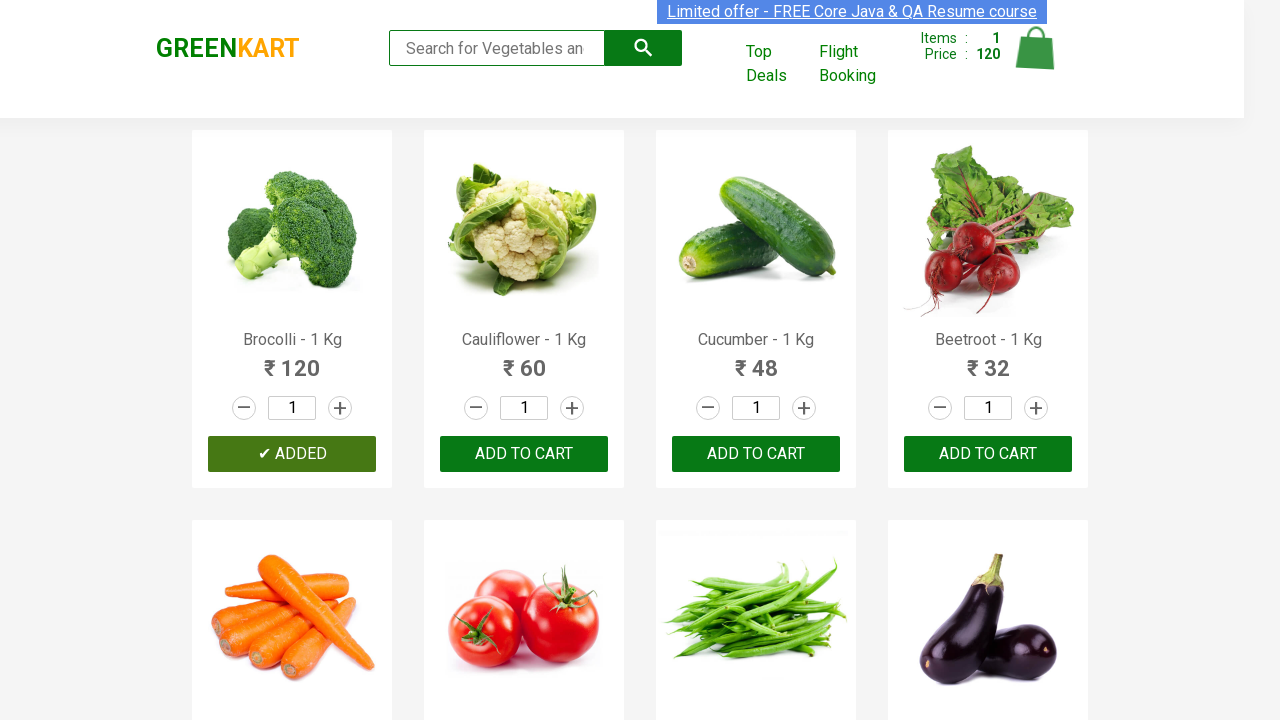

Added 'Cucumber' to cart
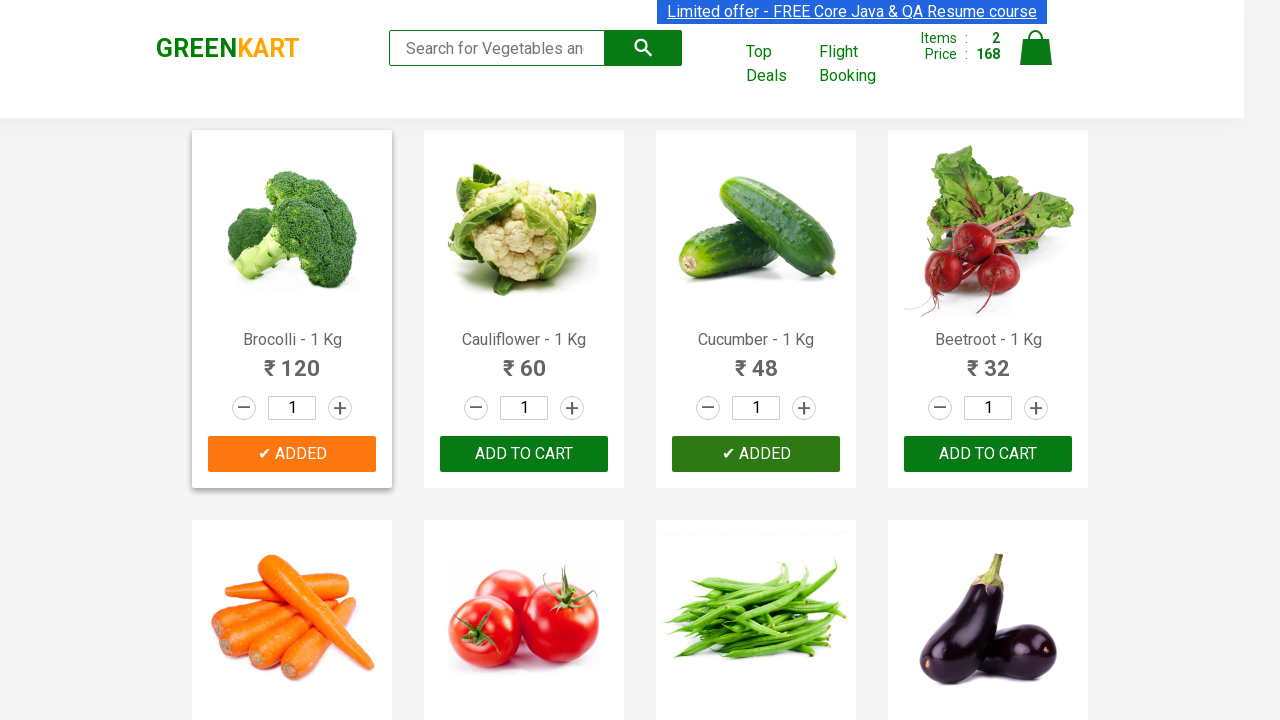

Added 'Beetroot' to cart
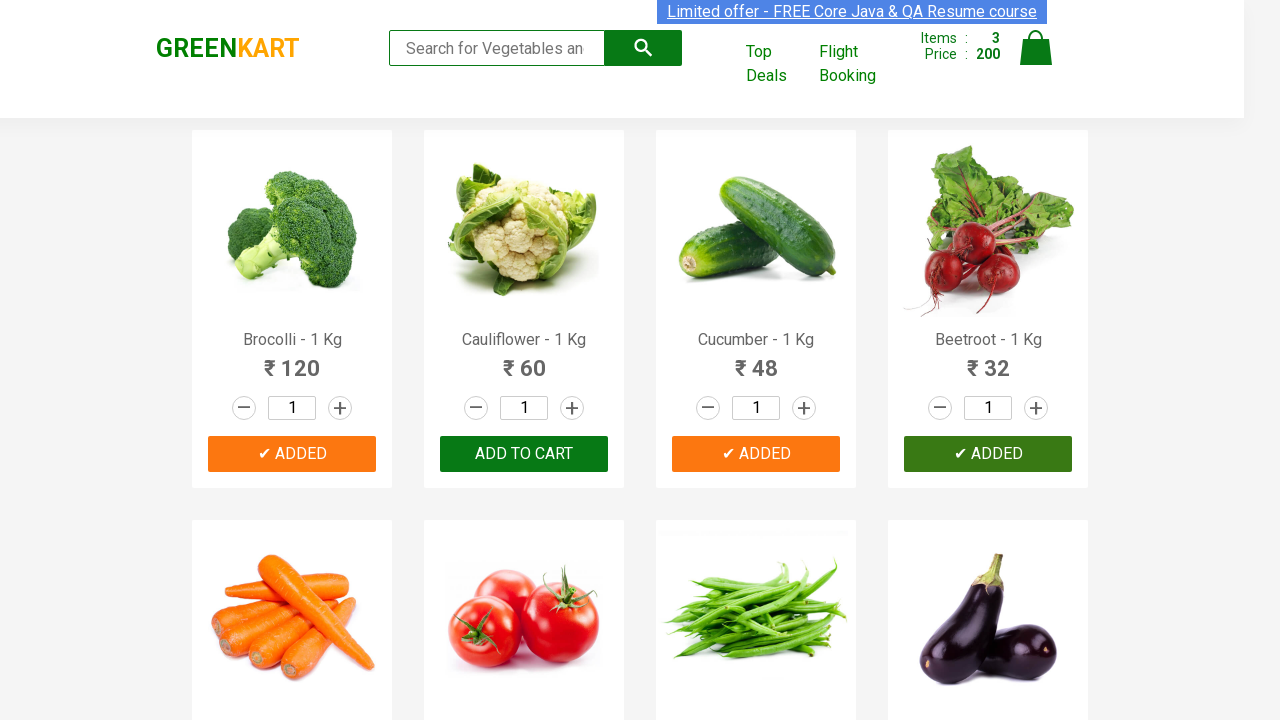

Clicked cart icon to view shopping cart at (1036, 48) on img[alt='Cart']
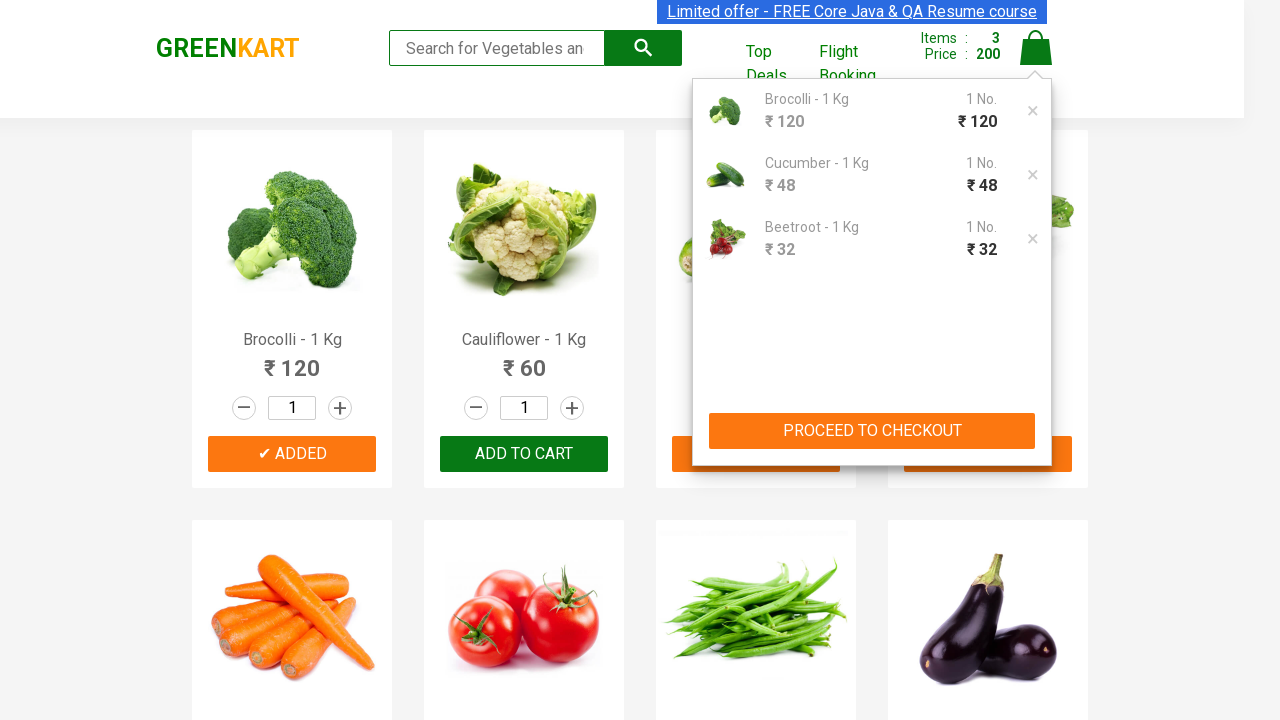

Clicked PROCEED TO CHECKOUT button at (872, 431) on xpath=//button[contains(text(),'PROCEED TO CHECKOUT')]
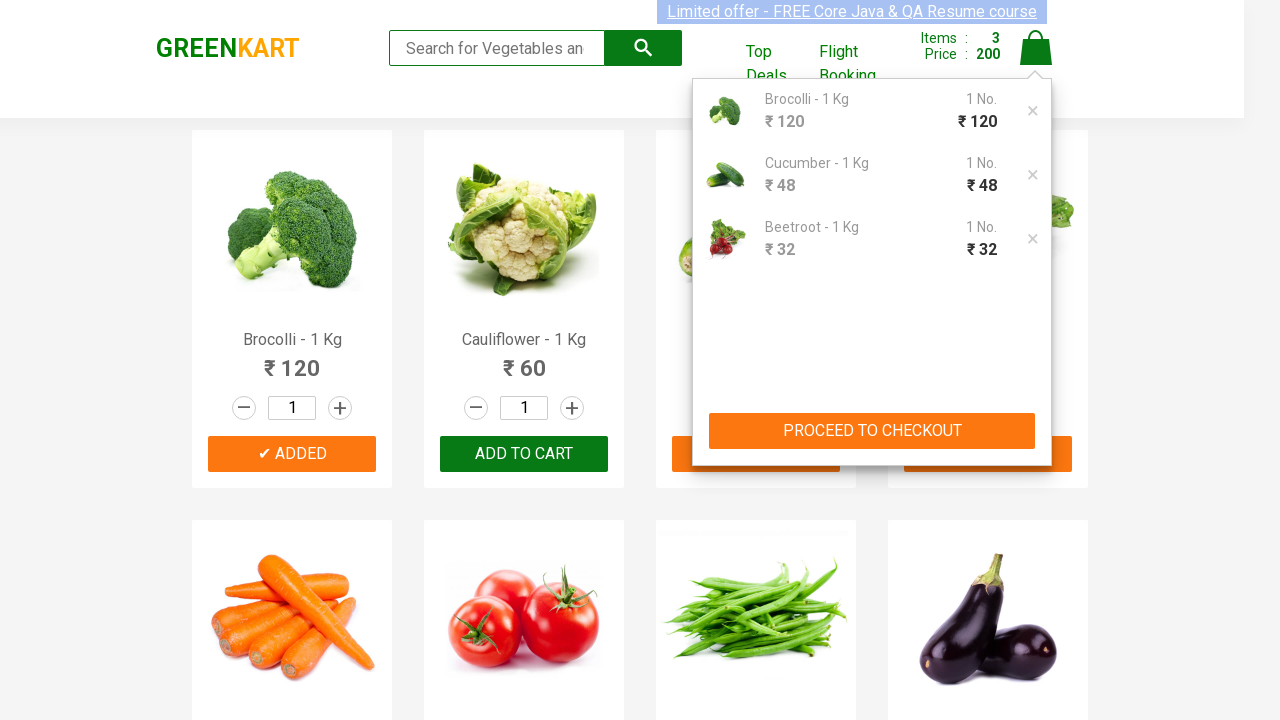

Promo code input field is now visible
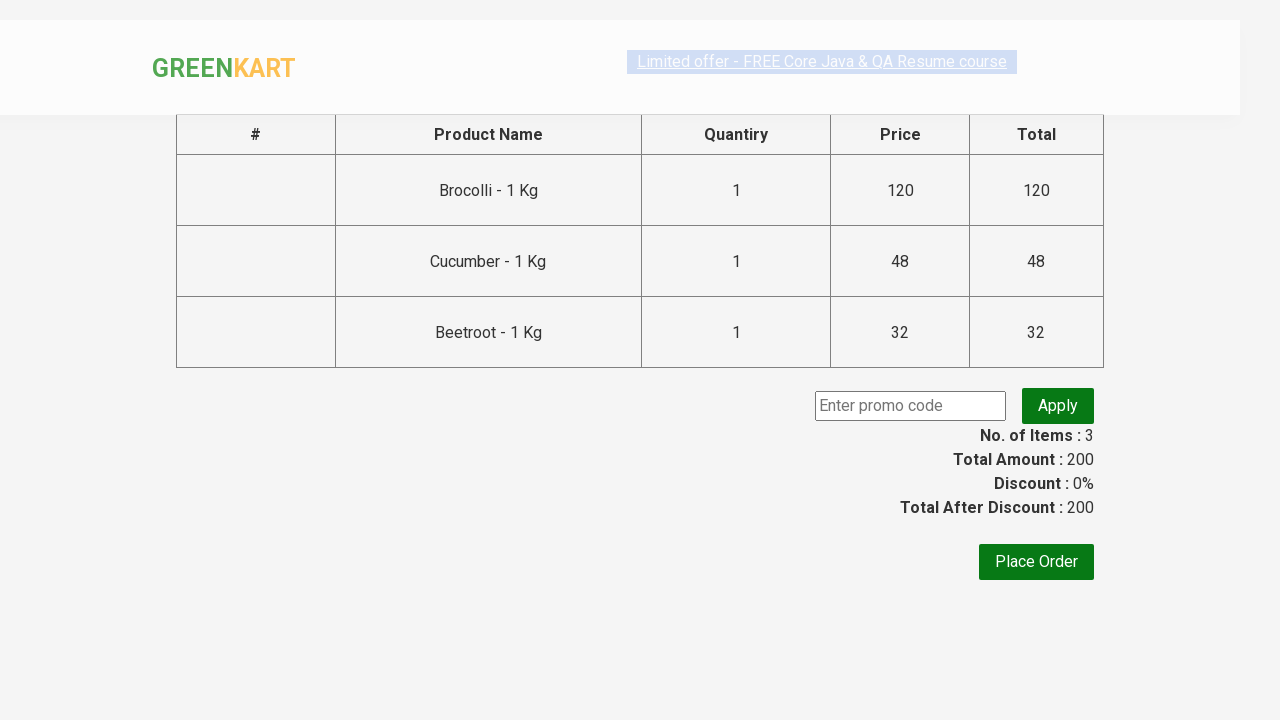

Entered promo code 'rahulshettyacademy' on input.promoCode
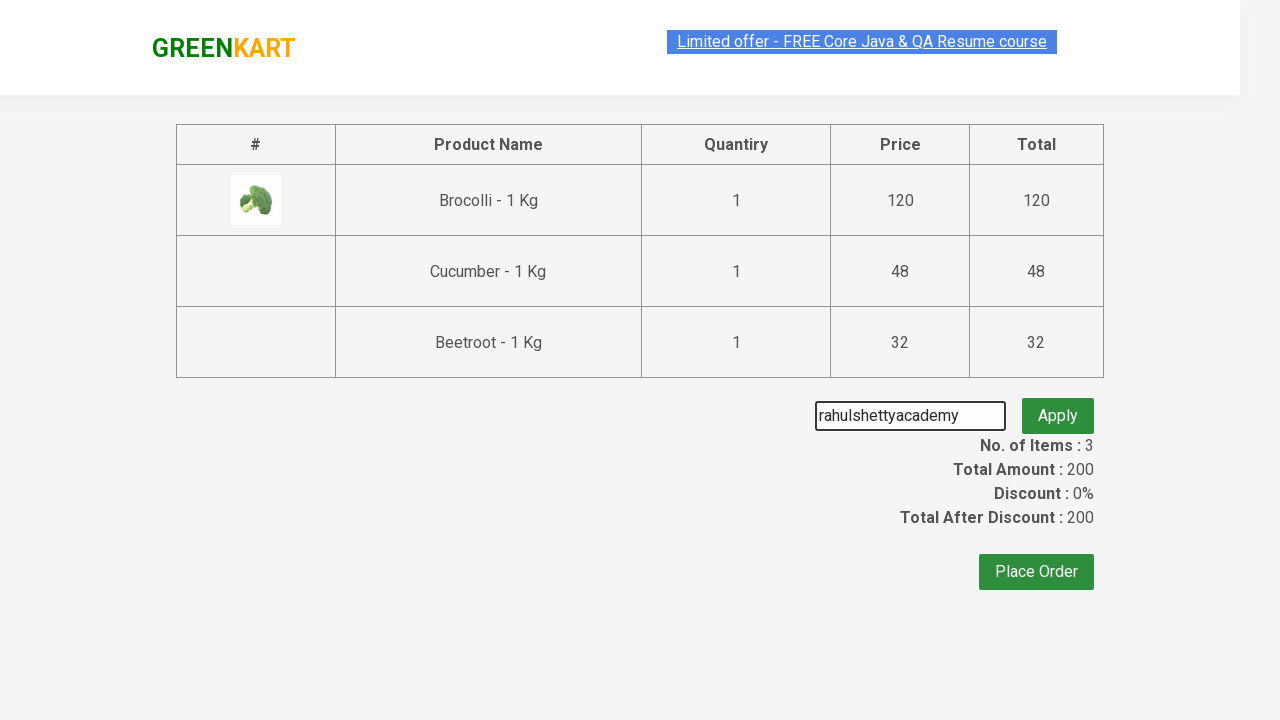

Clicked Apply button to apply promo code at (1058, 406) on button.promoBtn
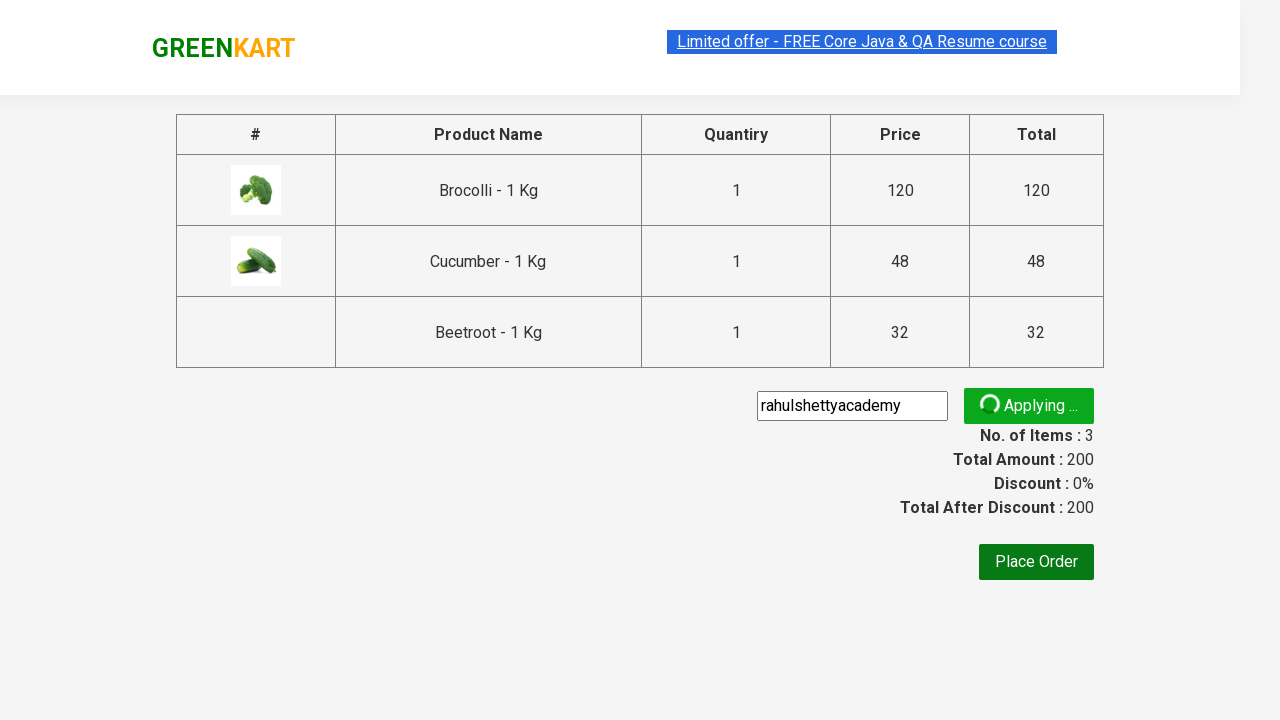

Promo code applied successfully - promo info message displayed
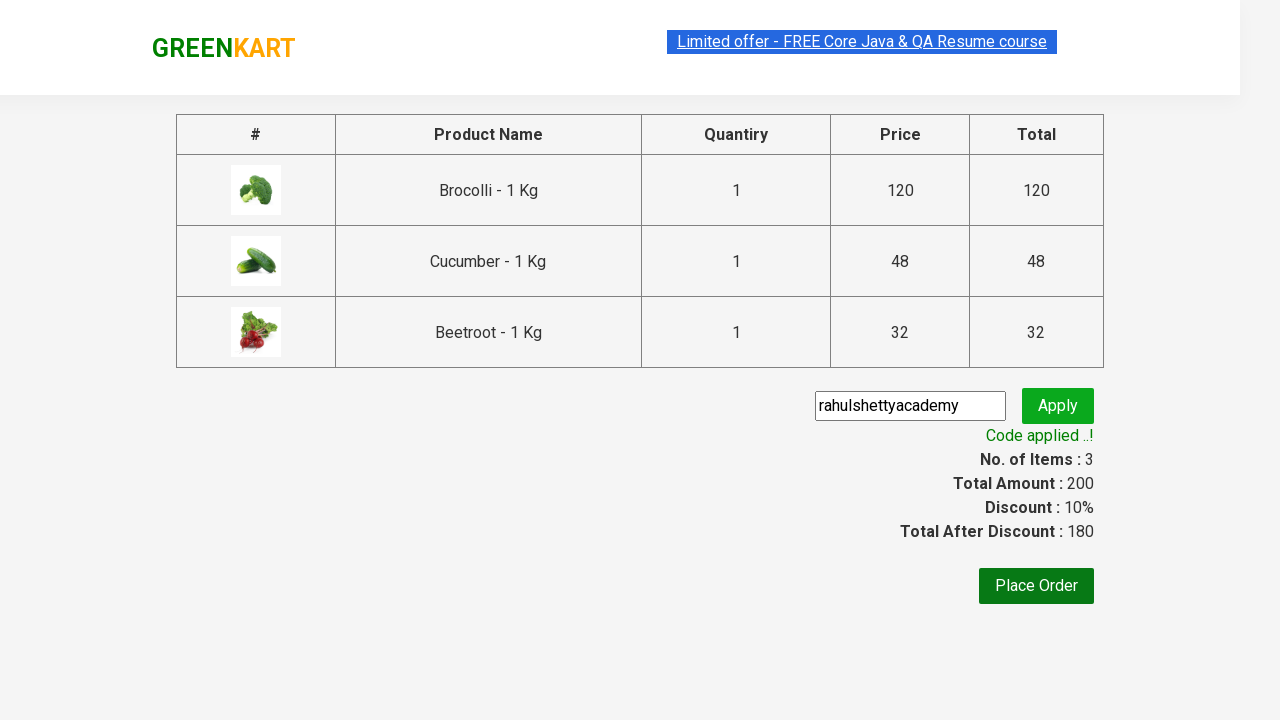

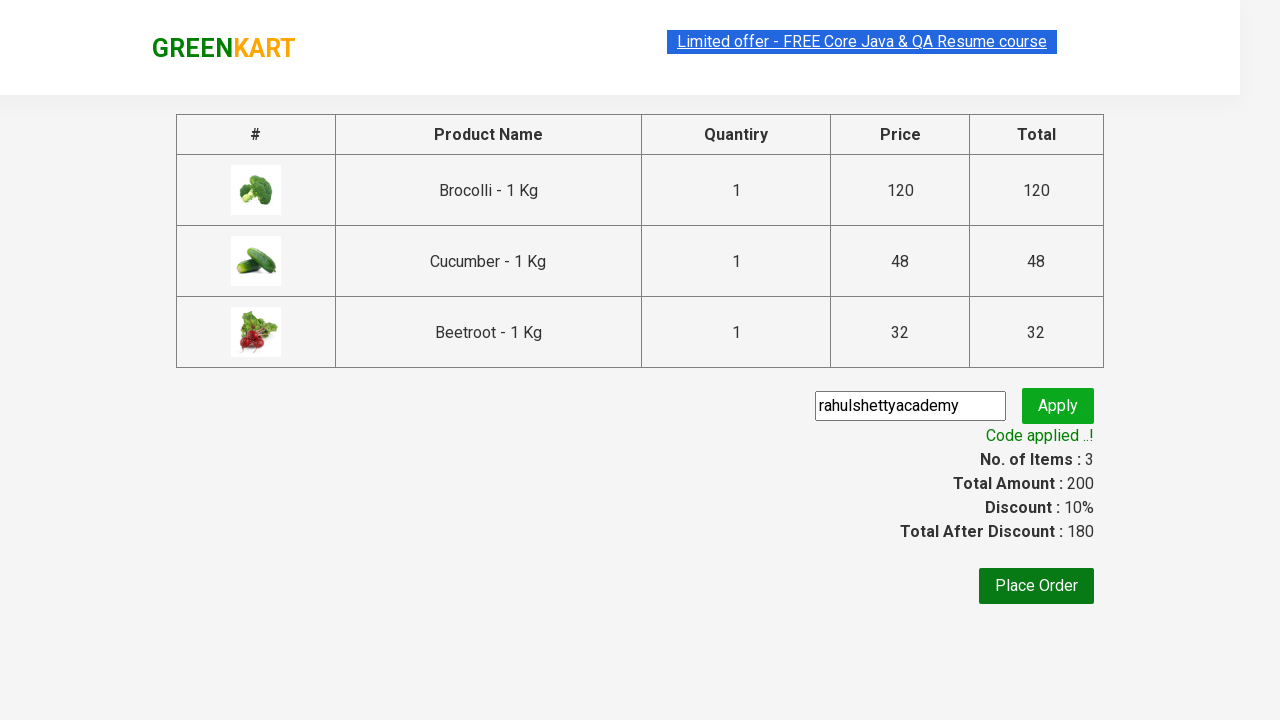